Tests pagination navigation on pagination.js.org by clicking through multiple pages of a paginator component and waiting for content to load on each page transition.

Starting URL: https://pagination.js.org/

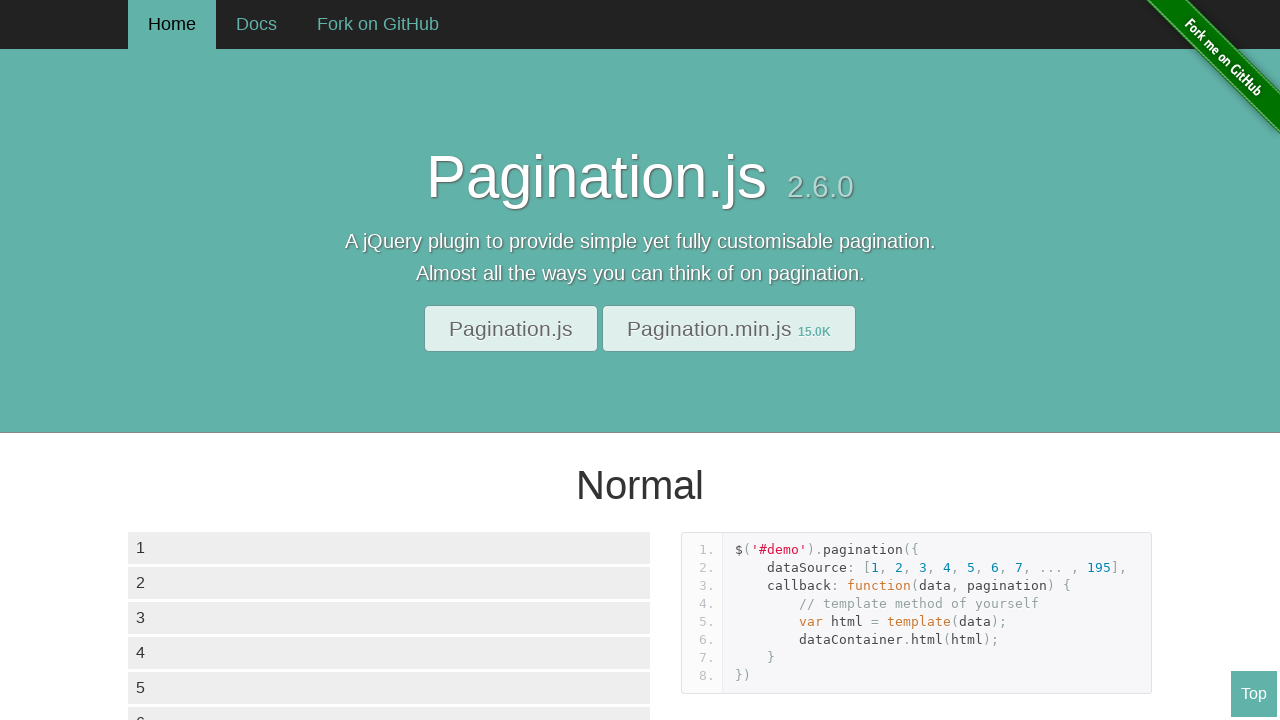

Waited 3 seconds for page to load
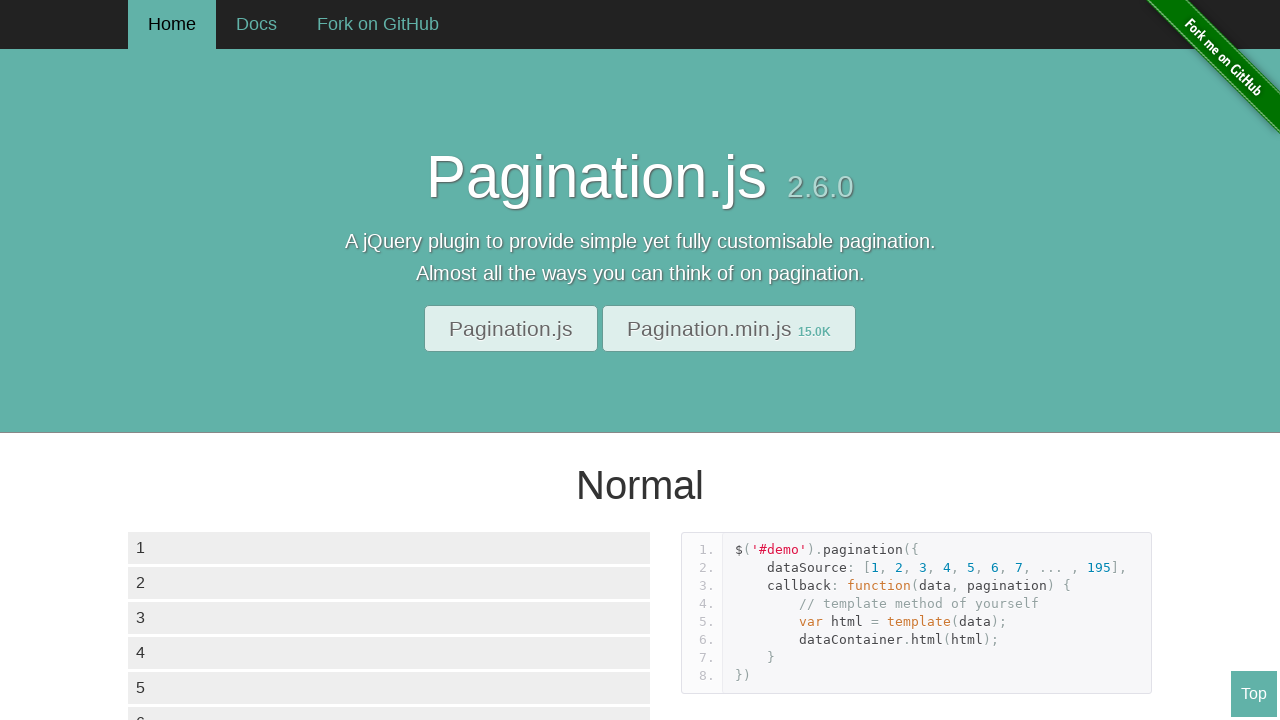

Defined paginator ID as 'demo1'
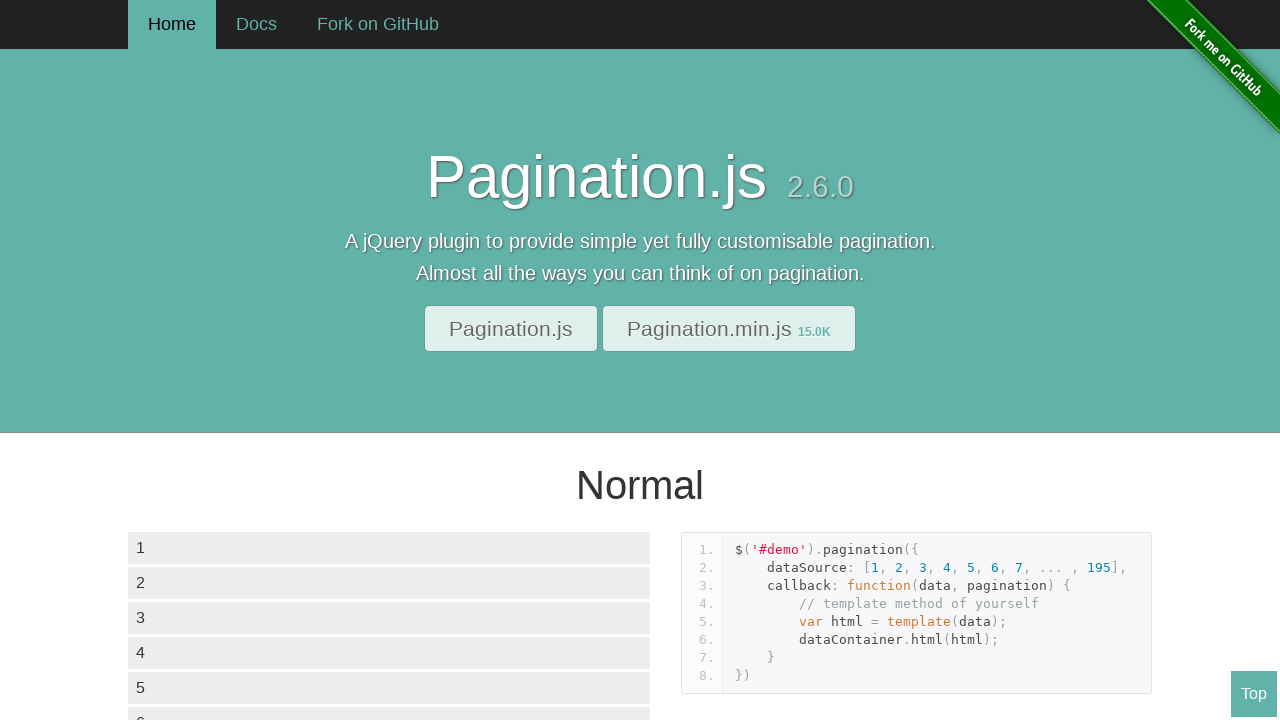

Paginator data container elements are now visible
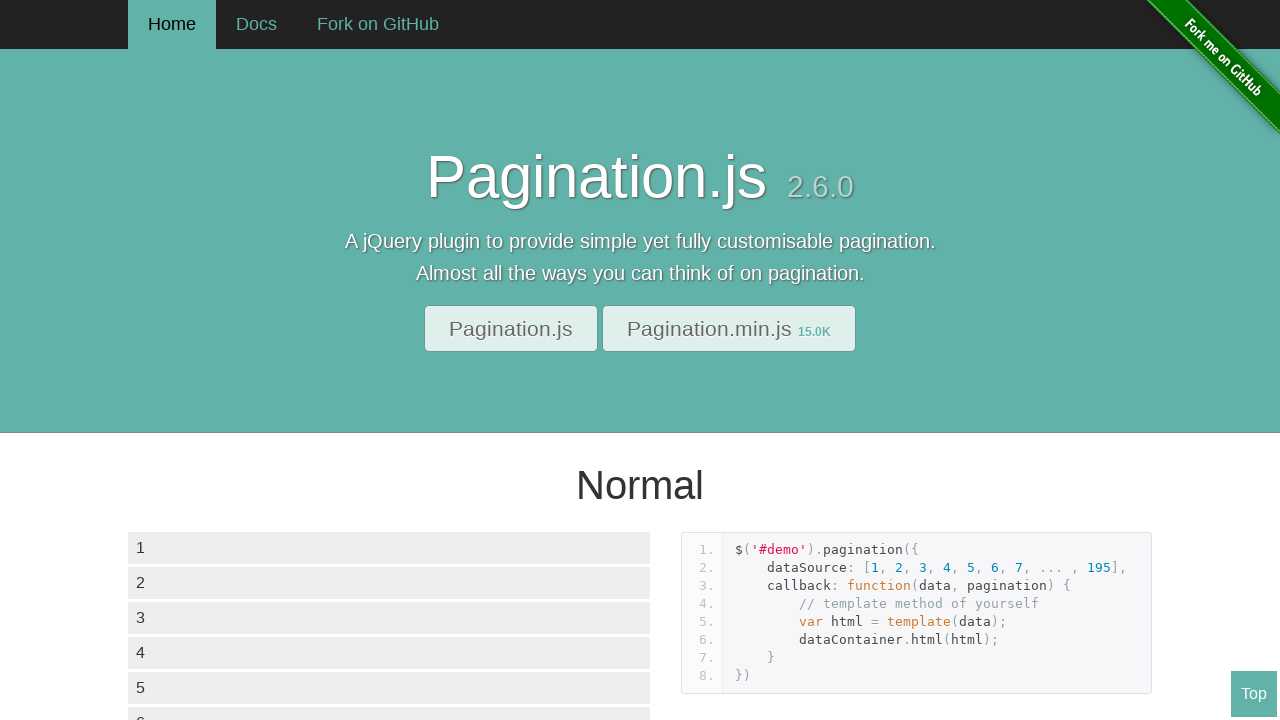

Page 1 data container elements are visible
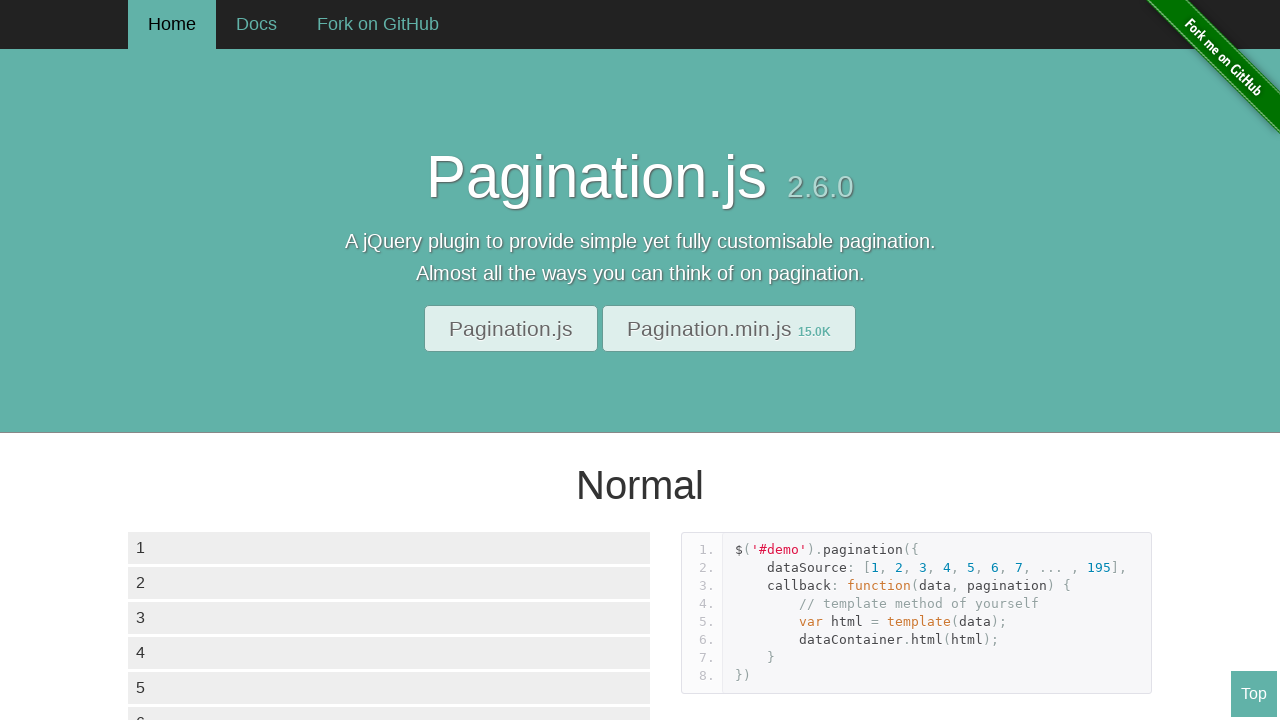

Retrieved all pagination page links for page 1
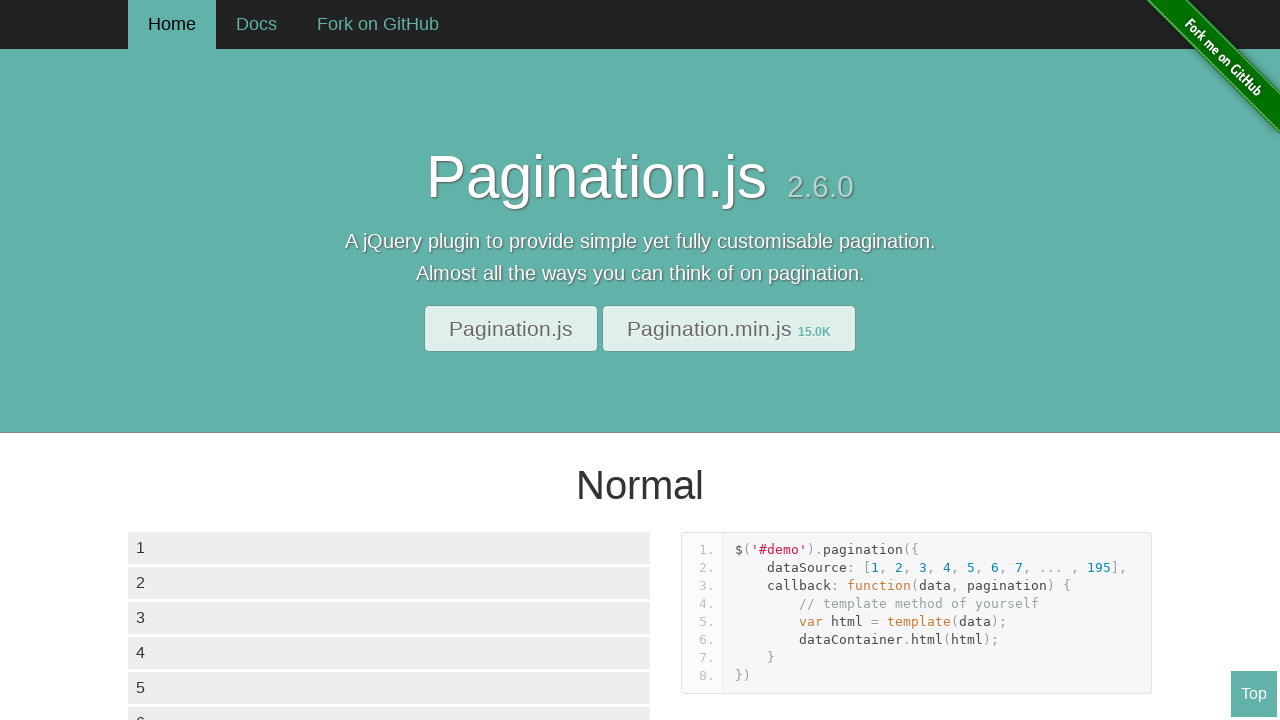

Clicked on page 2 link at (205, 360) on #demo1 .paginationjs-page a >> nth=1
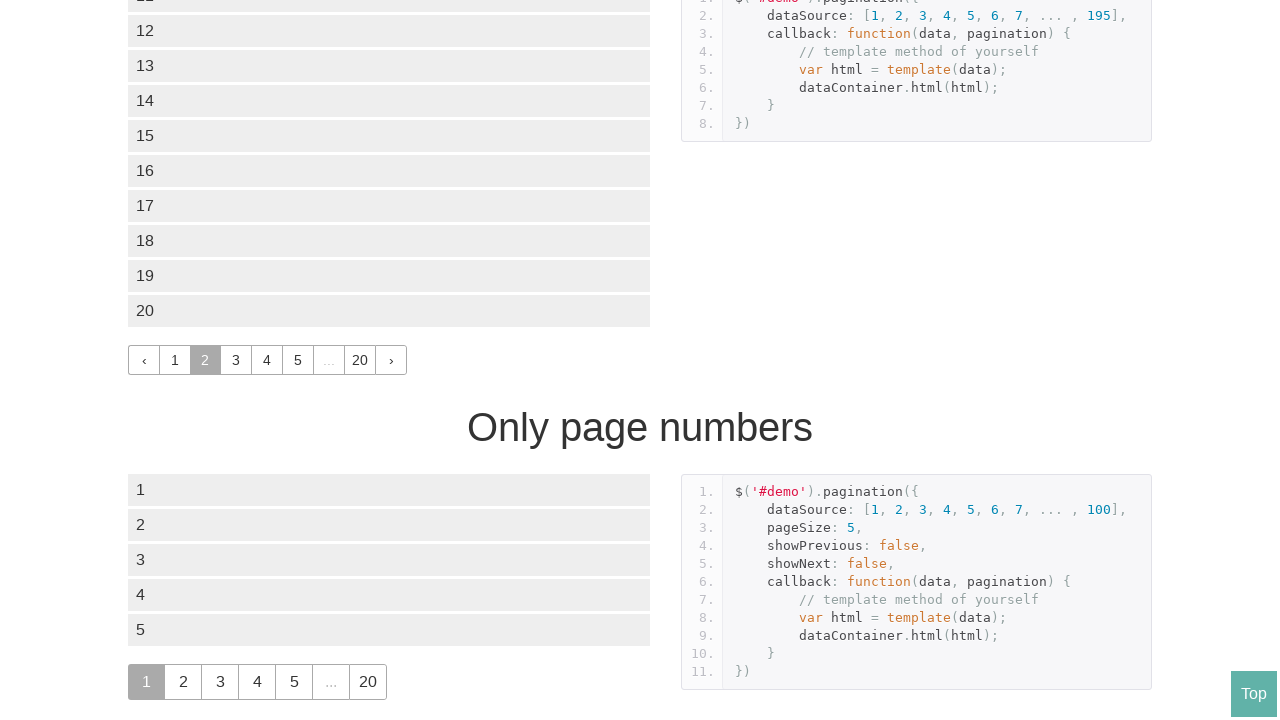

Waited for page 2 content to load
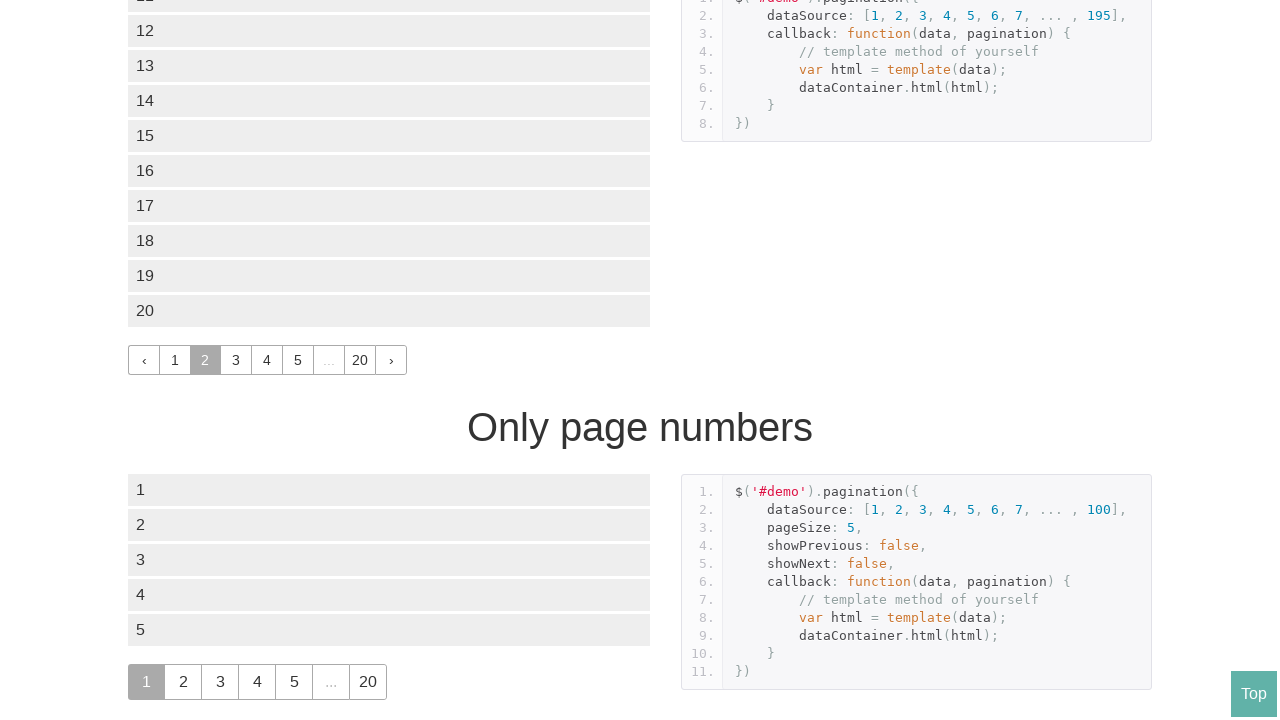

Page 2 data container elements are visible
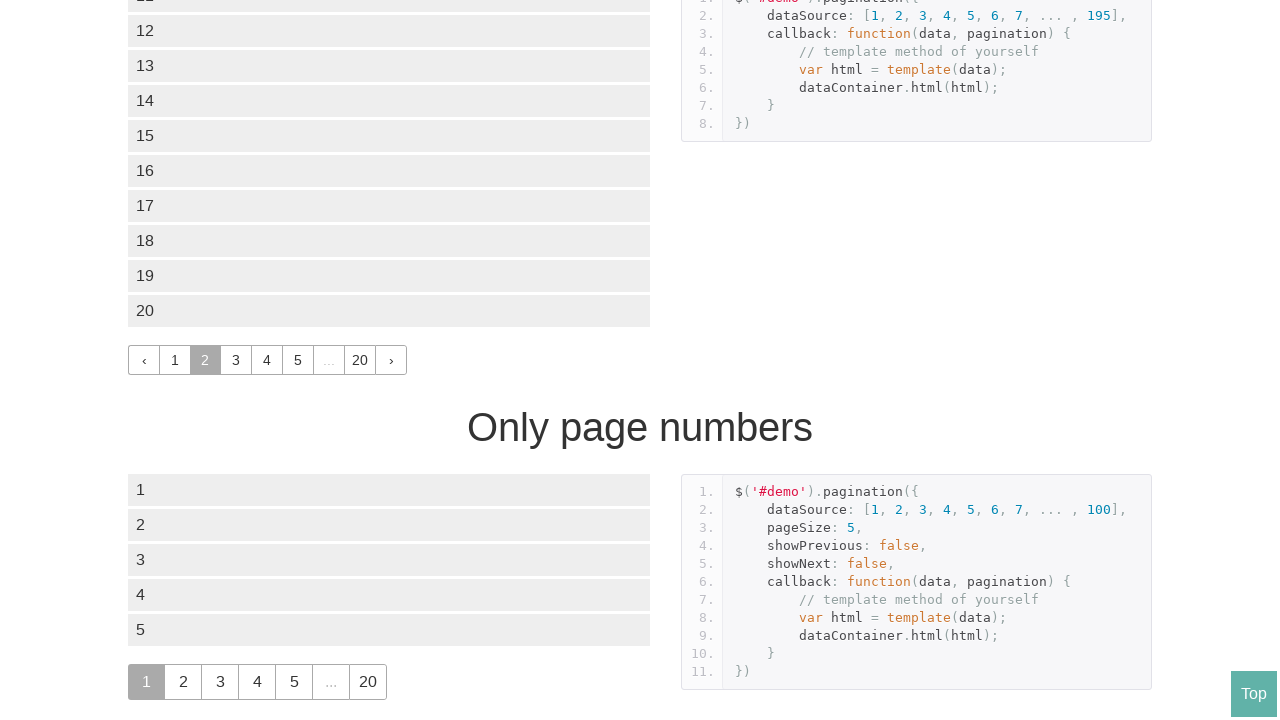

Retrieved all pagination page links for page 2
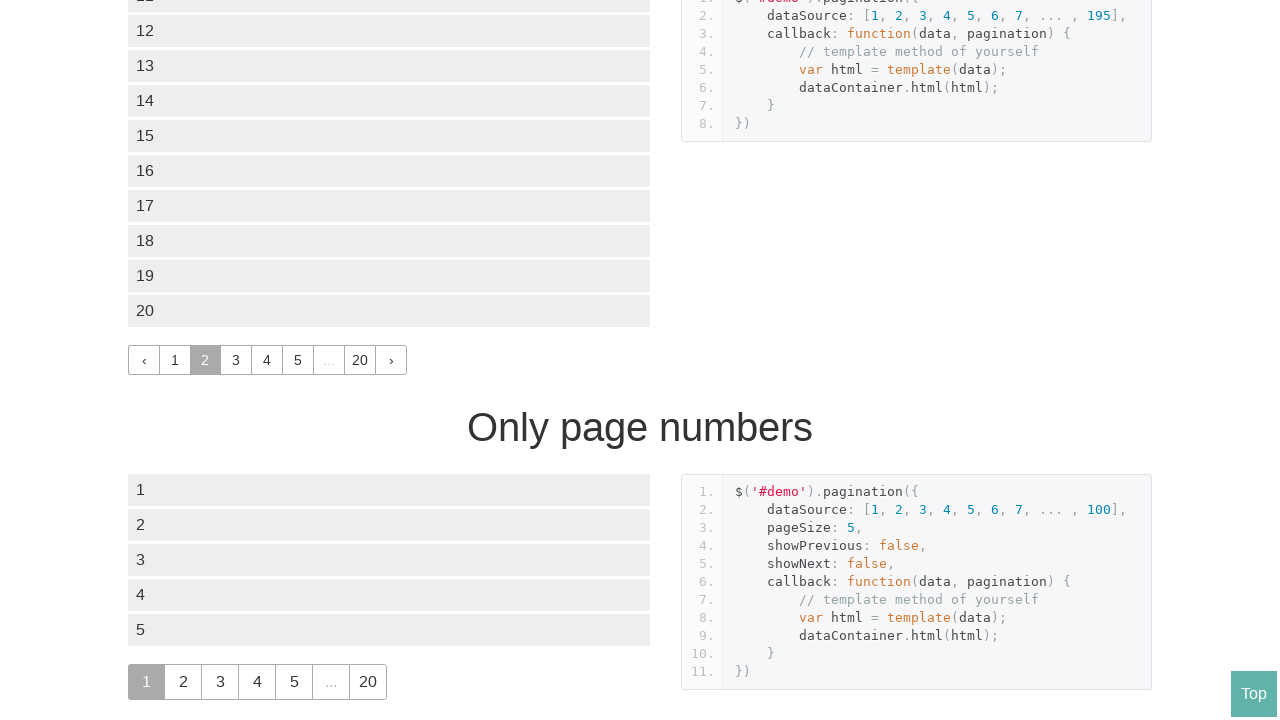

Clicked on page 3 link at (236, 360) on #demo1 .paginationjs-page a >> nth=2
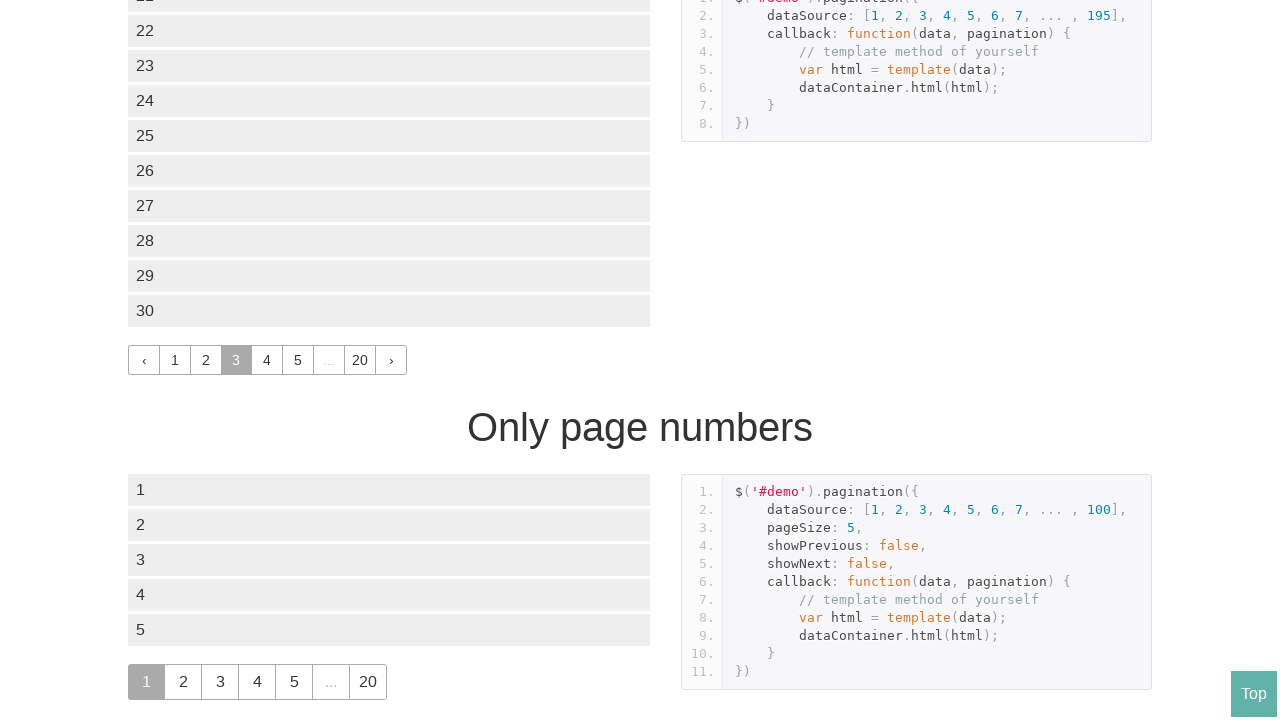

Waited for page 3 content to load
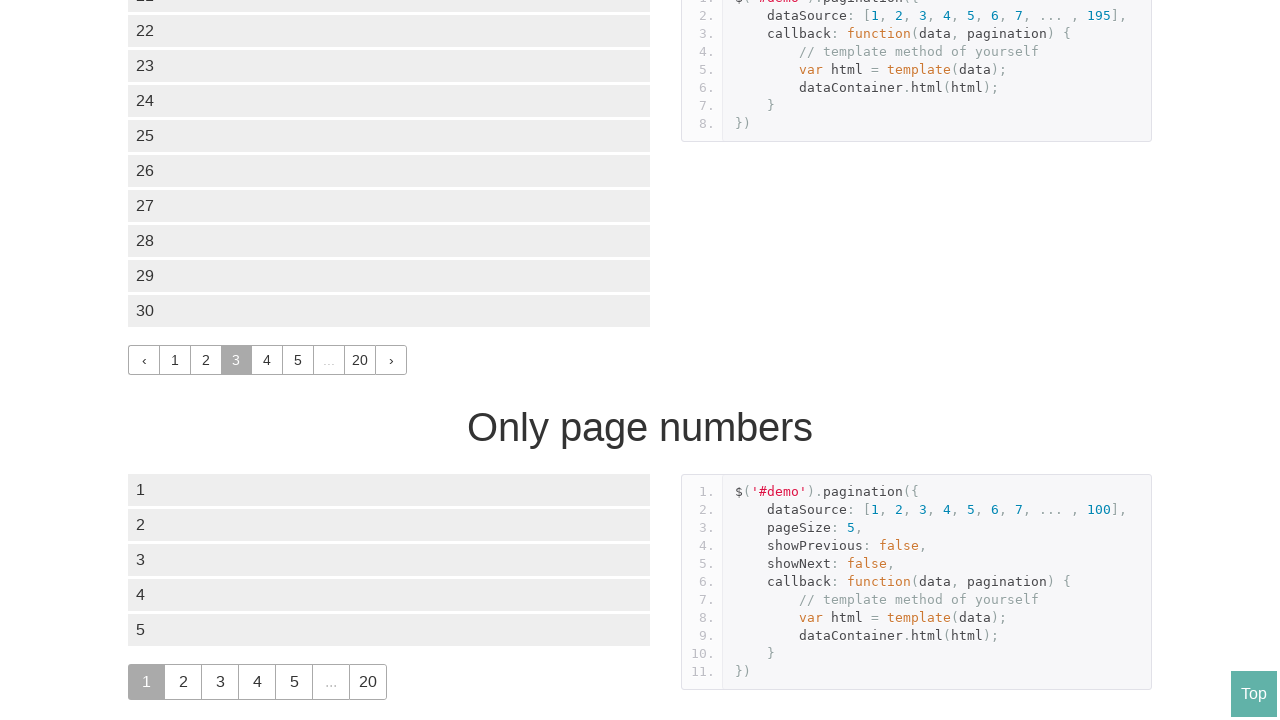

Page 3 data container elements are visible
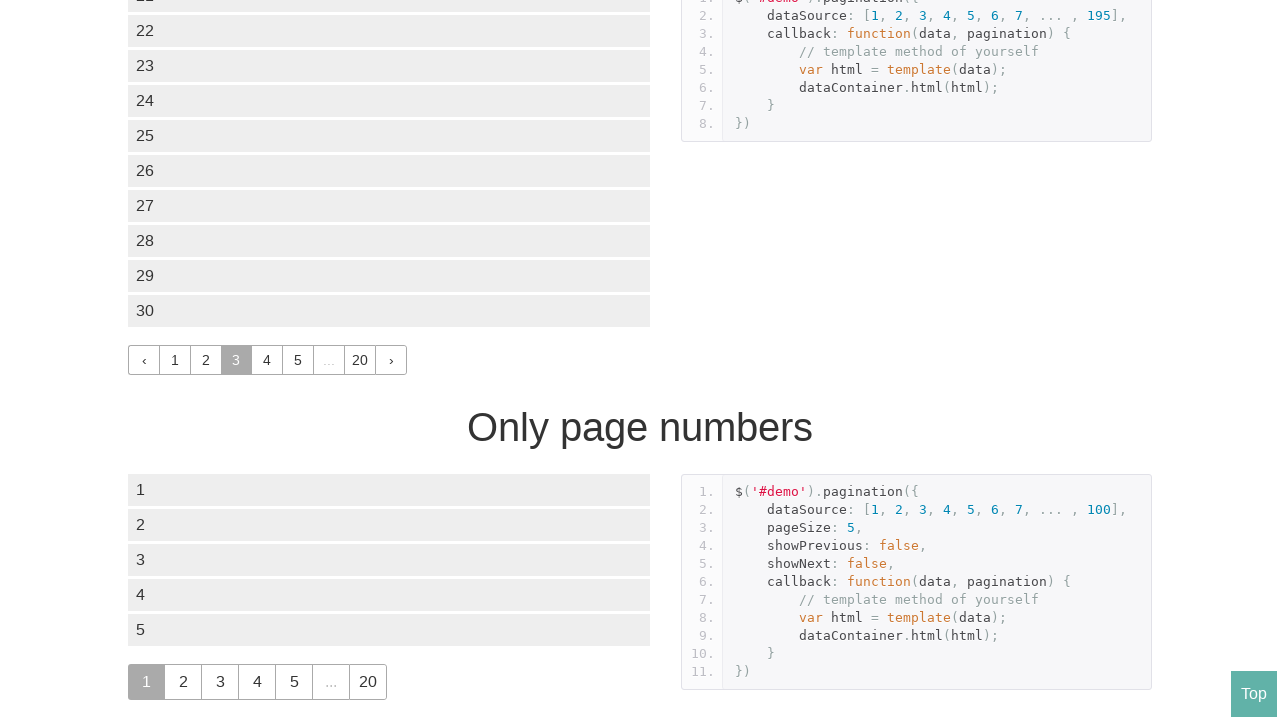

Retrieved all pagination page links for page 3
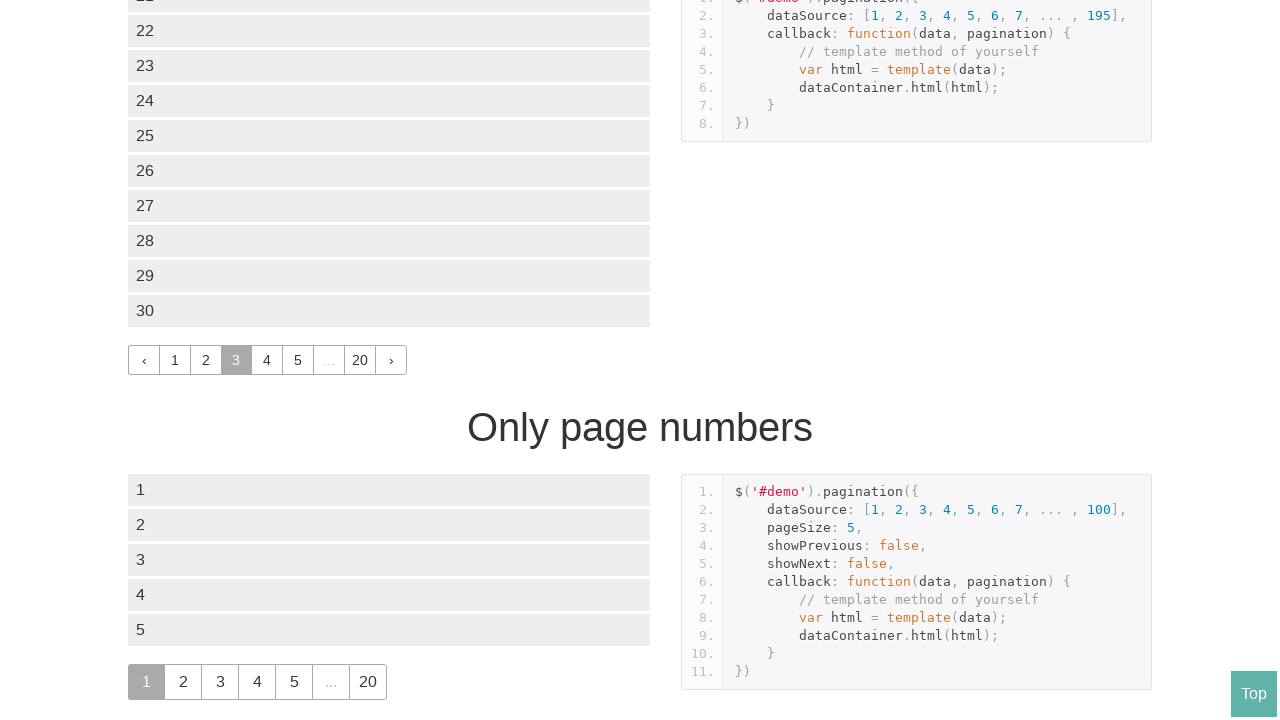

Clicked on page 4 link at (267, 360) on #demo1 .paginationjs-page a >> nth=3
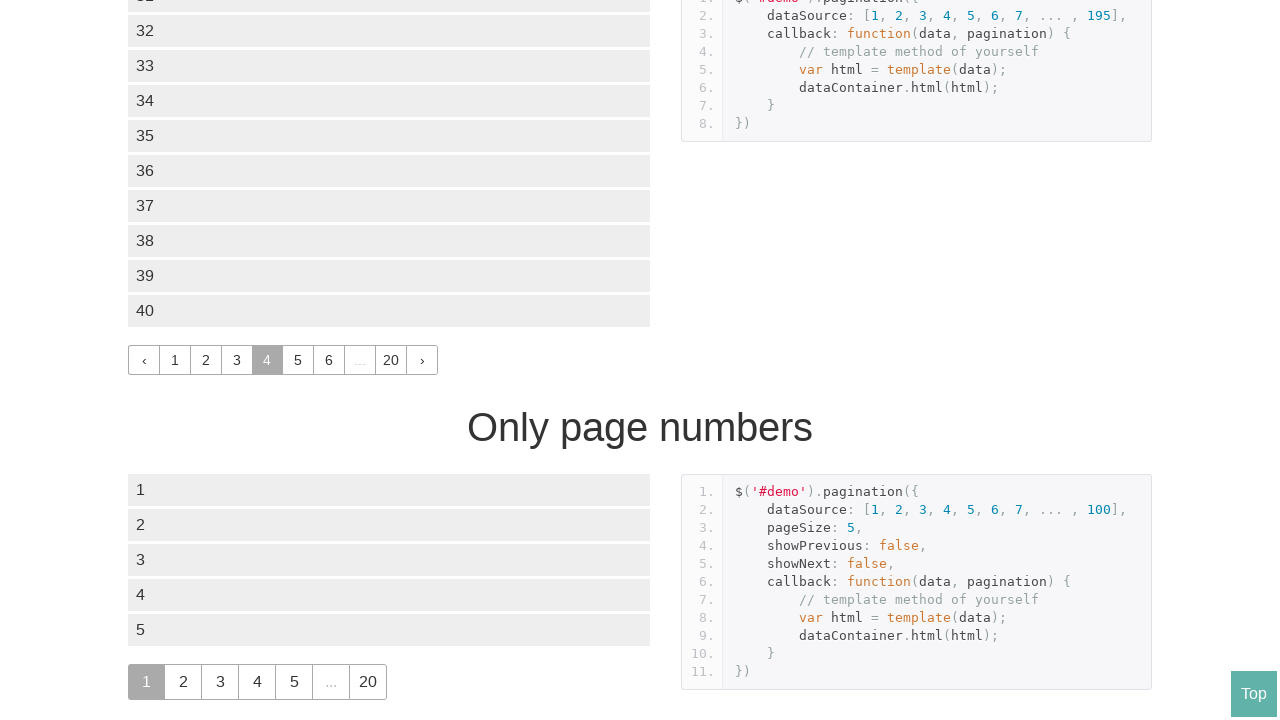

Waited for page 4 content to load
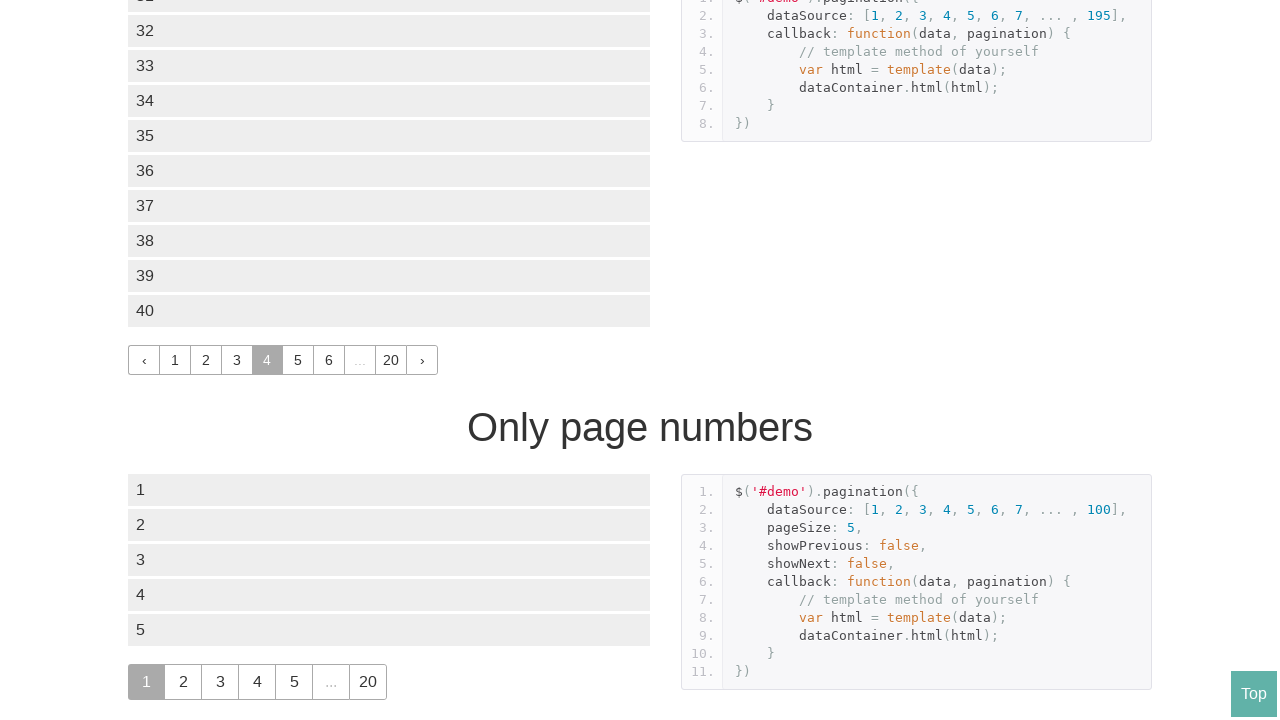

Page 4 data container elements are visible
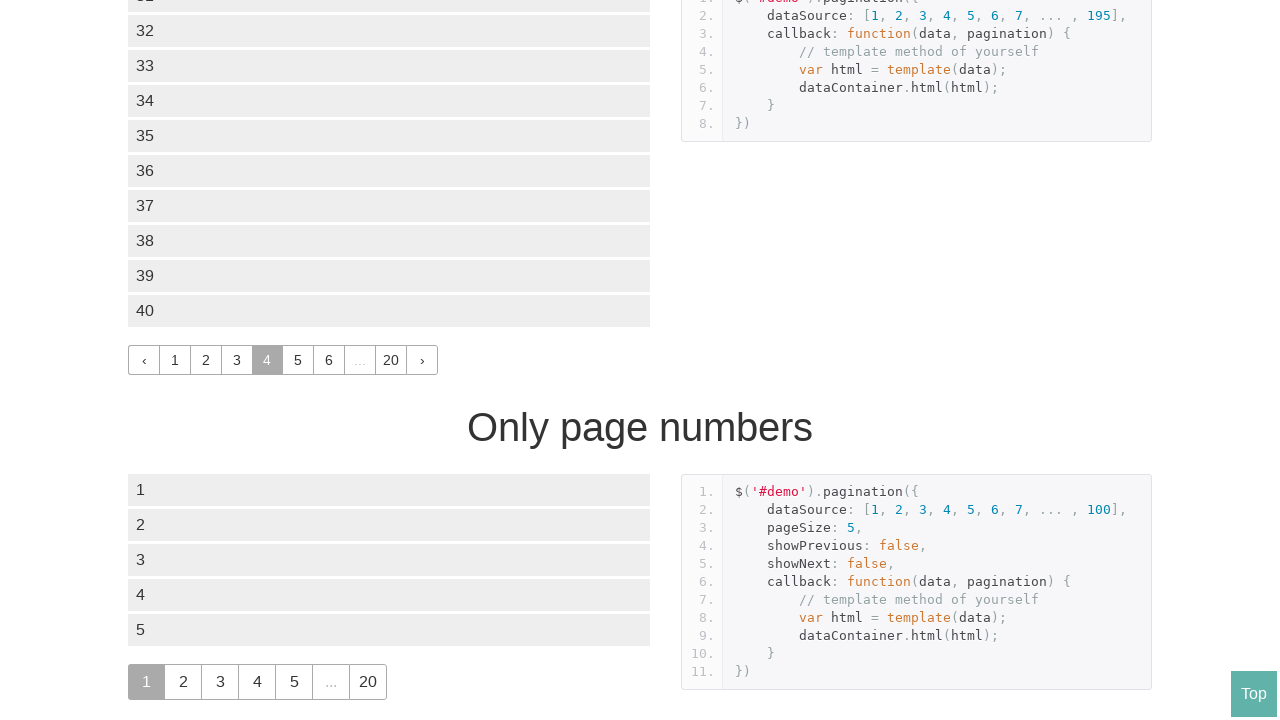

Retrieved all pagination page links for page 4
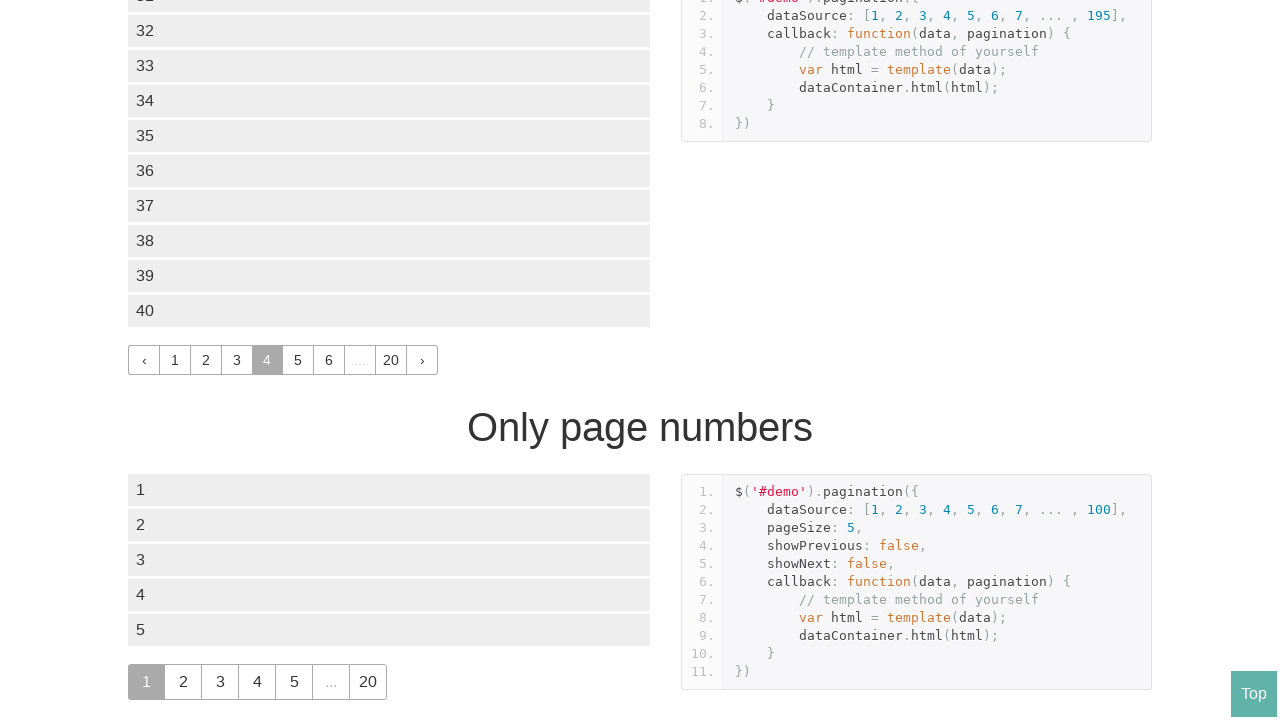

Clicked on page 5 link at (298, 360) on #demo1 .paginationjs-page a >> nth=4
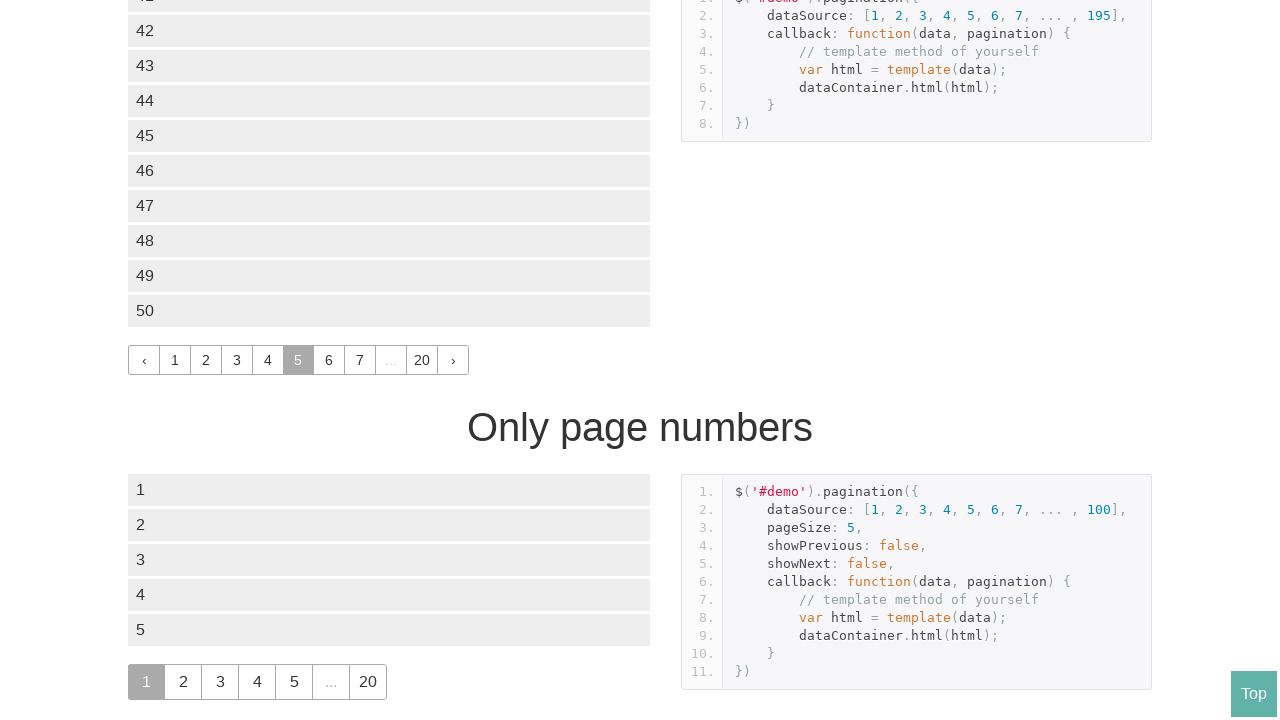

Waited for page 5 content to load
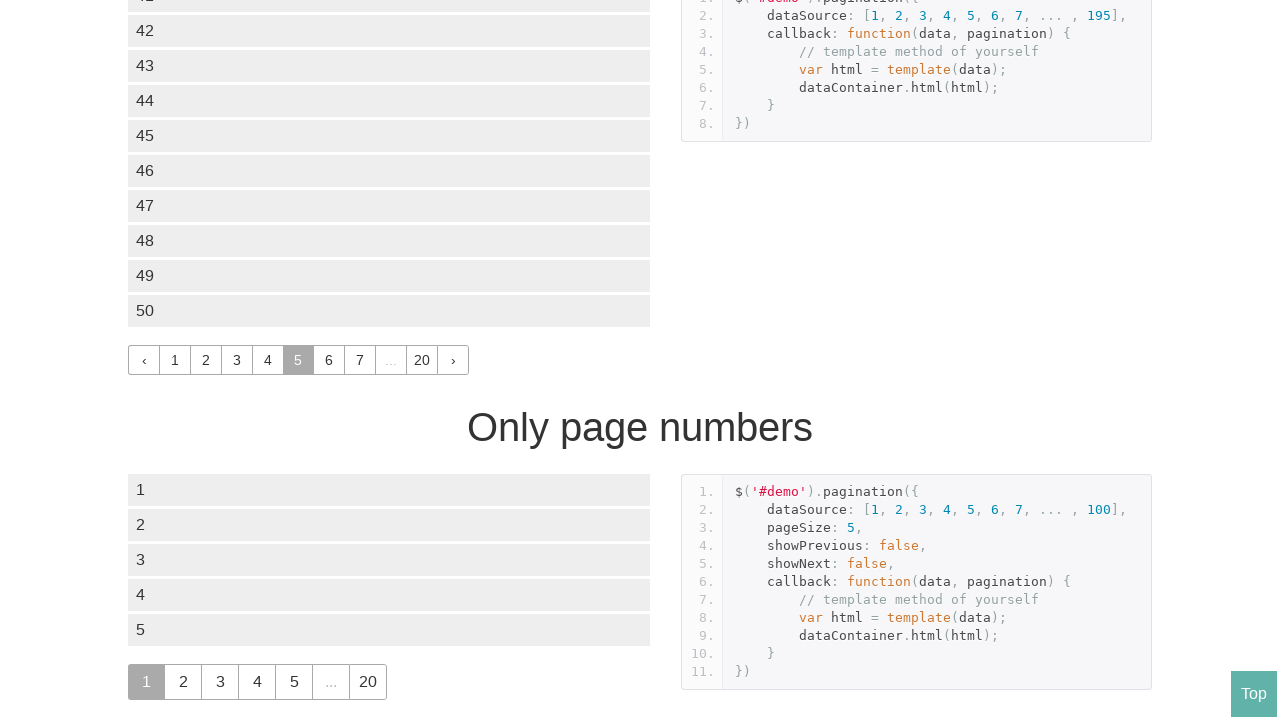

Page 5 data container elements are visible
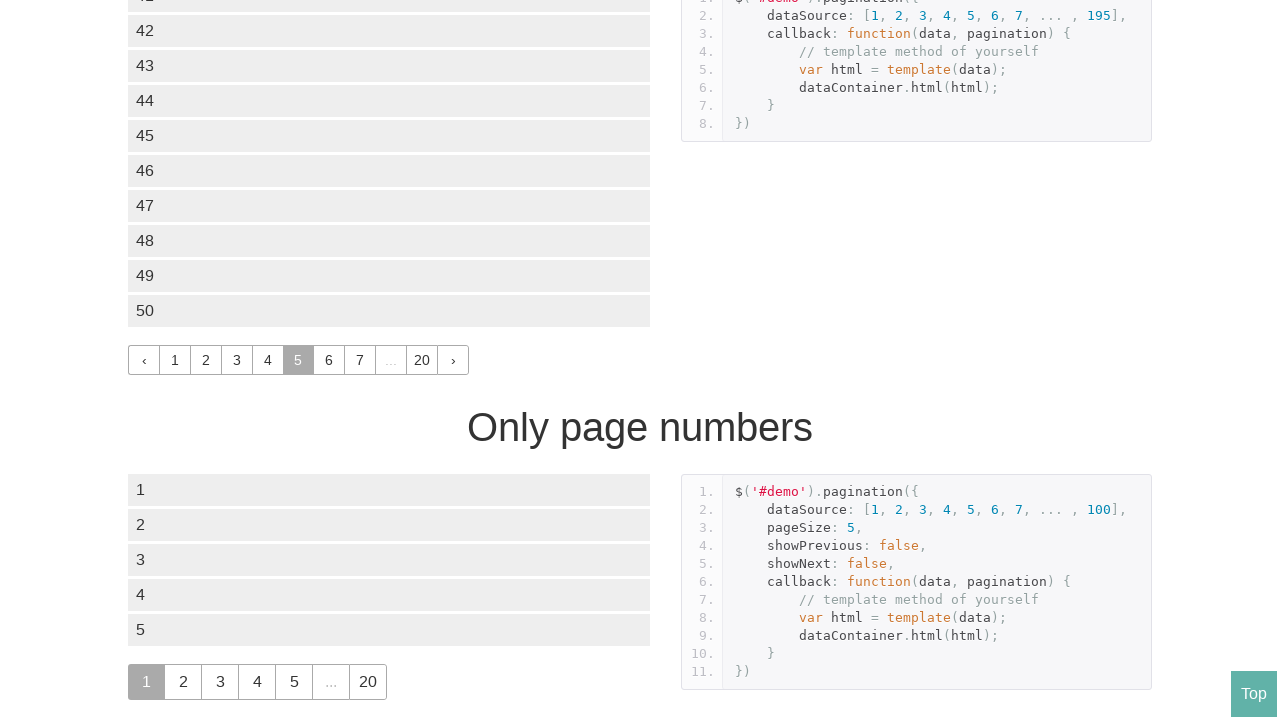

Retrieved all pagination page links for page 5
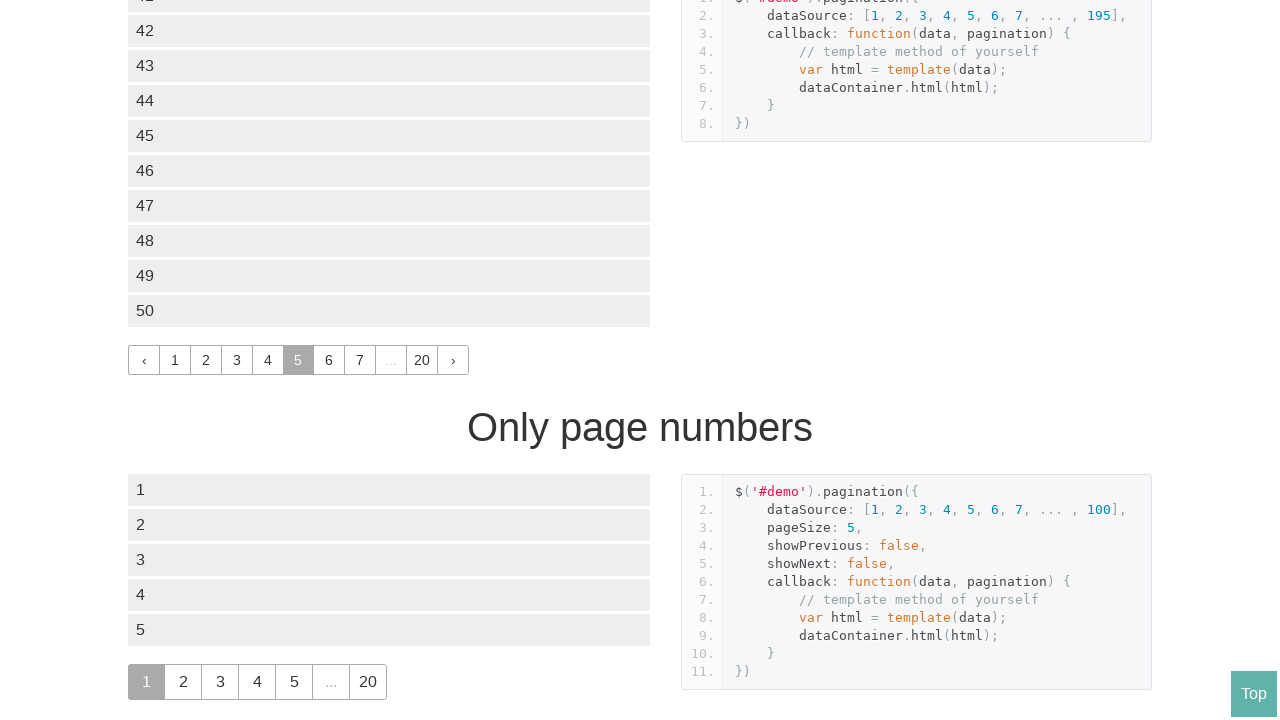

Clicked on page 6 link at (329, 360) on #demo1 .paginationjs-page a >> nth=5
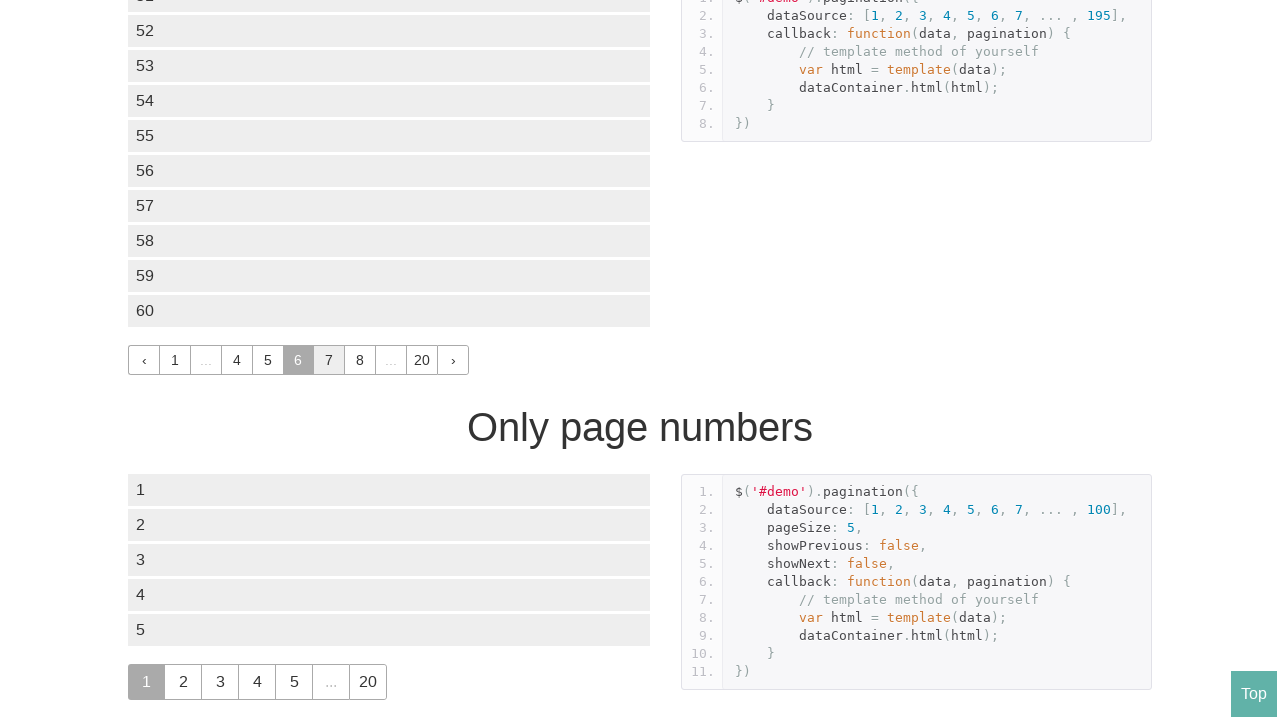

Waited for page 6 content to load
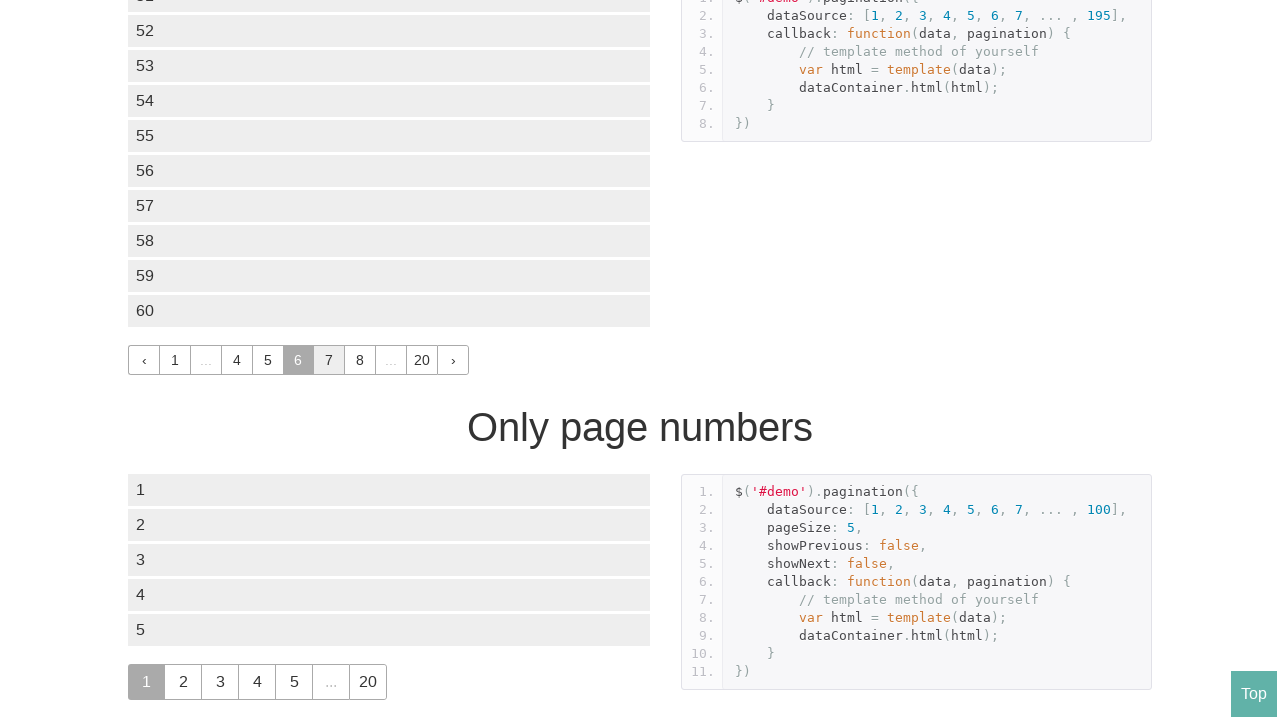

Waited 1 second to observe final pagination state
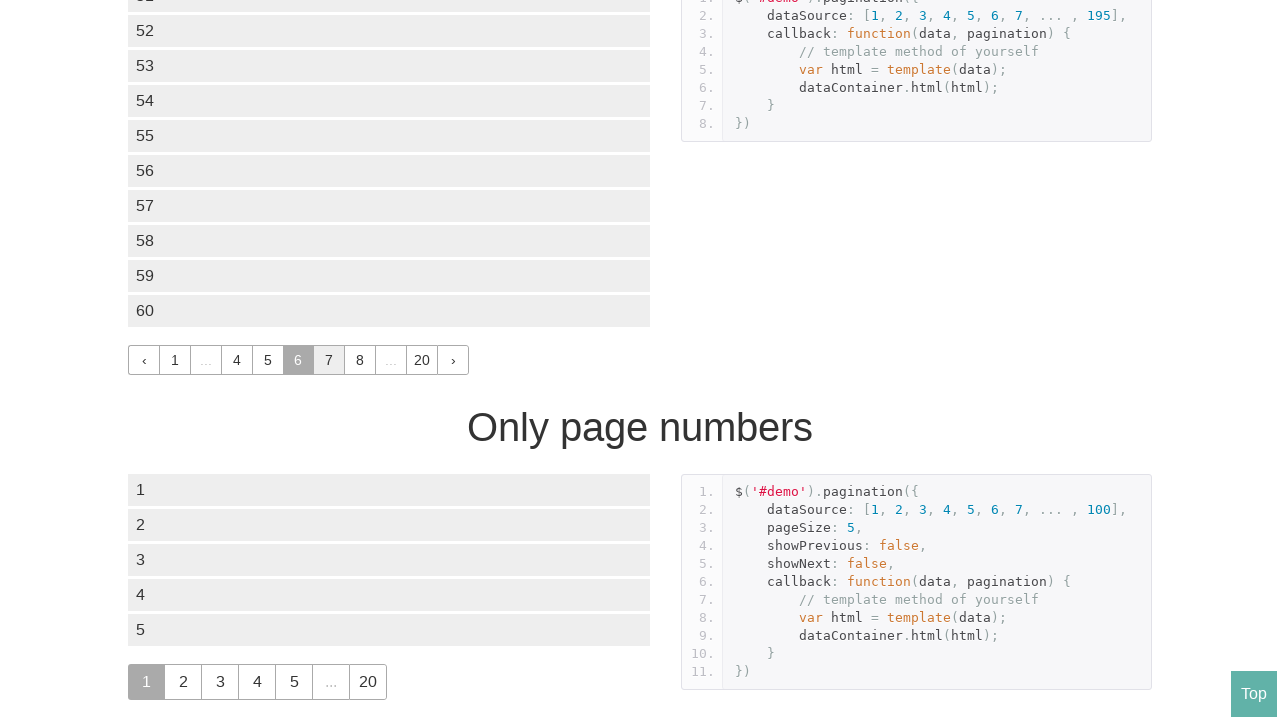

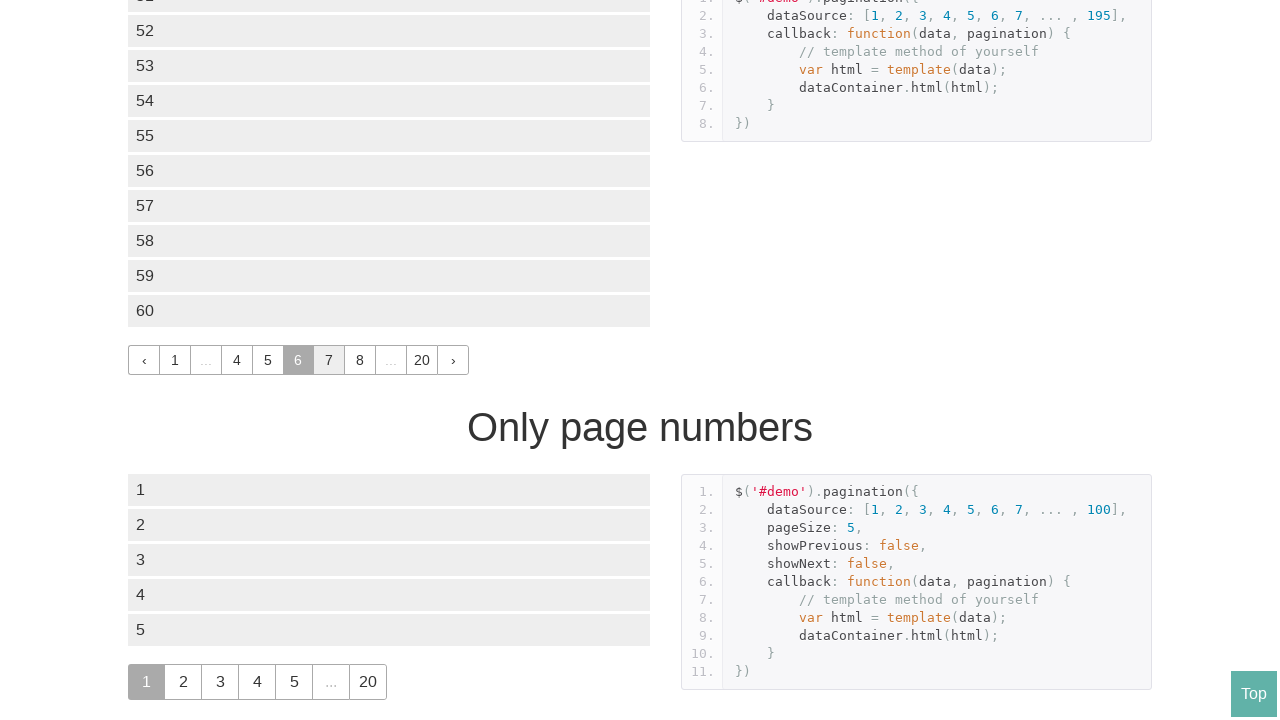